Tests mouse hover functionality by scrolling to and hovering over a button element on the automation practice page

Starting URL: https://rahulshettyacademy.com/AutomationPractice/

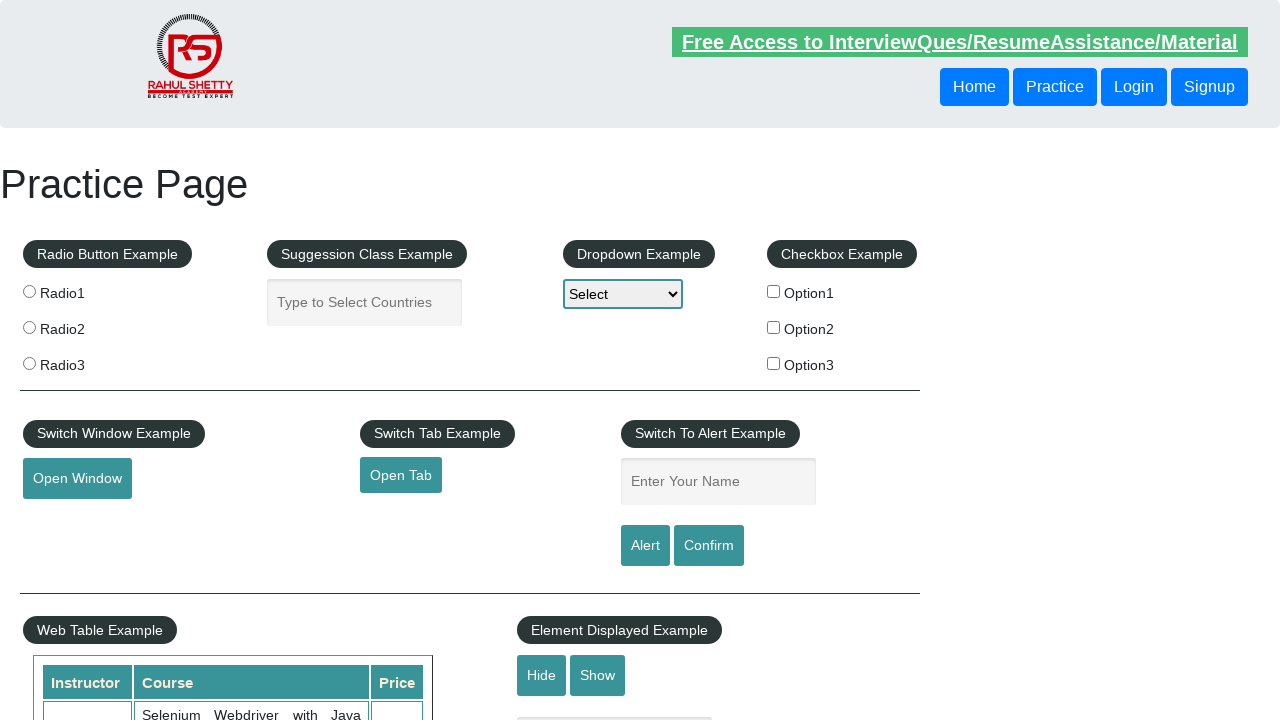

Scrolled down to make the hover button visible
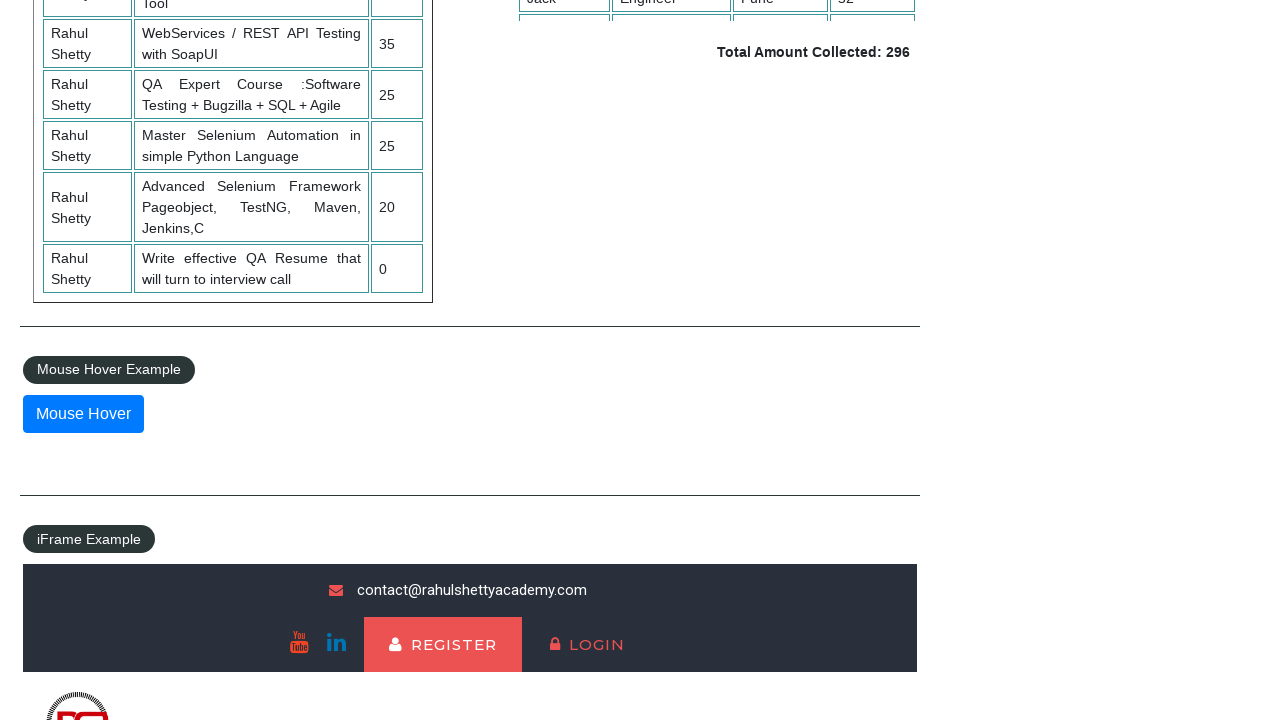

Hovered over the mouse hover button at (83, 414) on button#mousehover
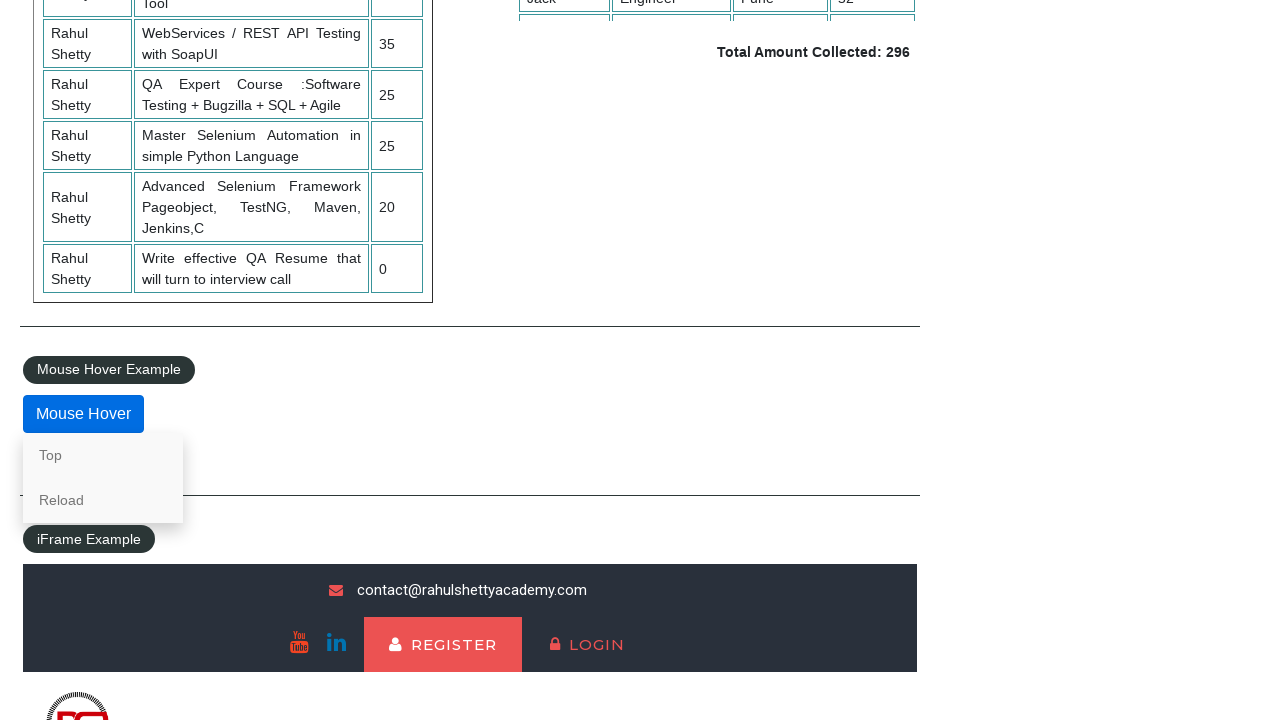

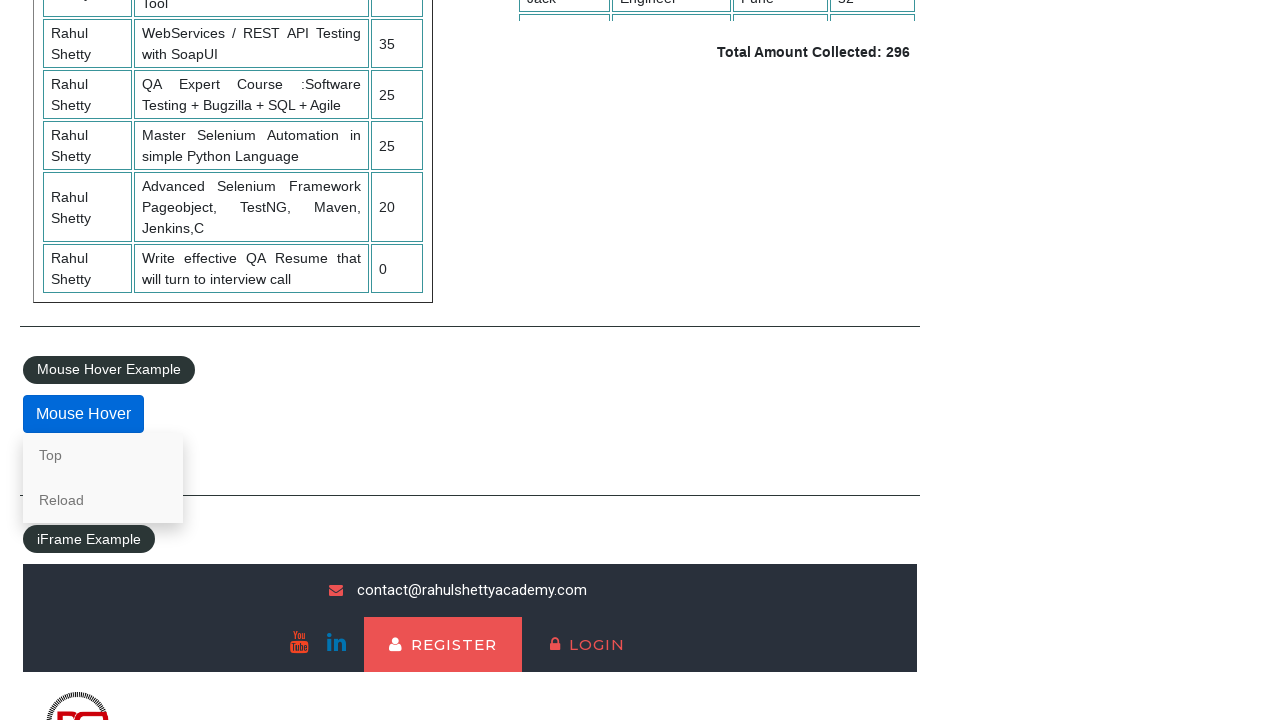